Tests entering data into a form field using ID selector

Starting URL: http://seleniumplayground.vectordesign.gr/

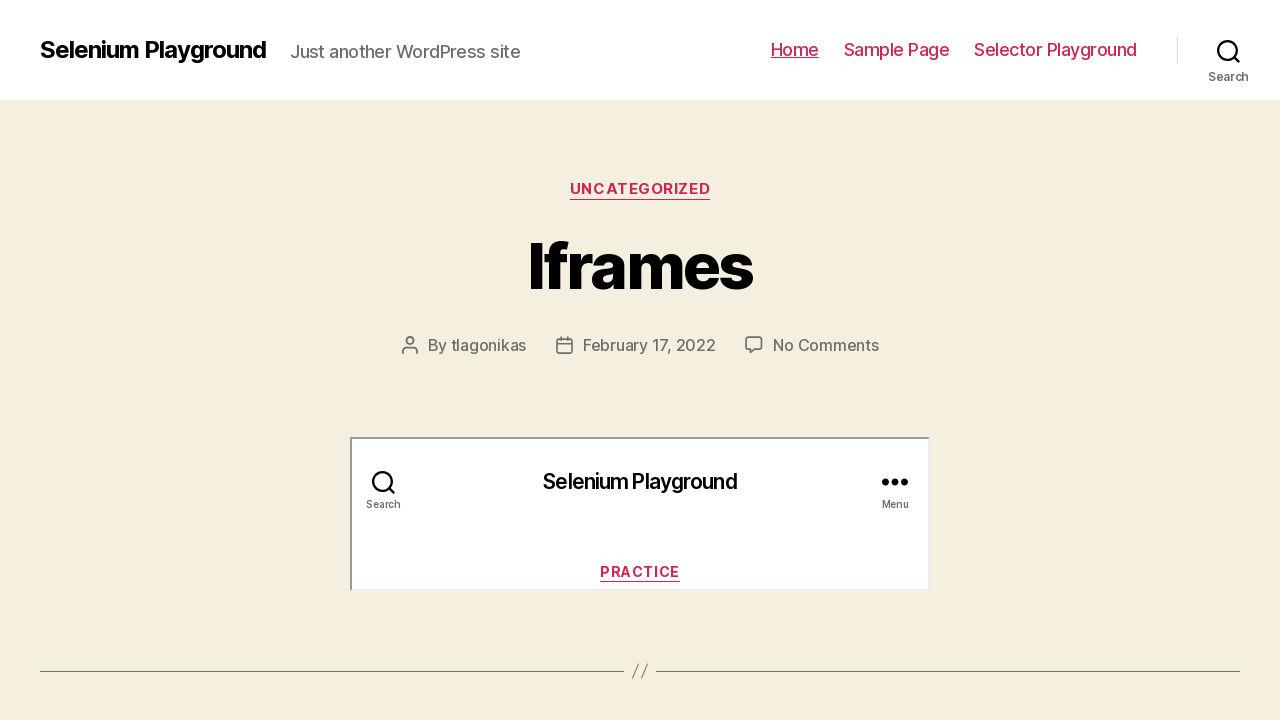

Filled form field with ID 'id-playground-field' with text 'Hello Id Selector' on #id-playground-field
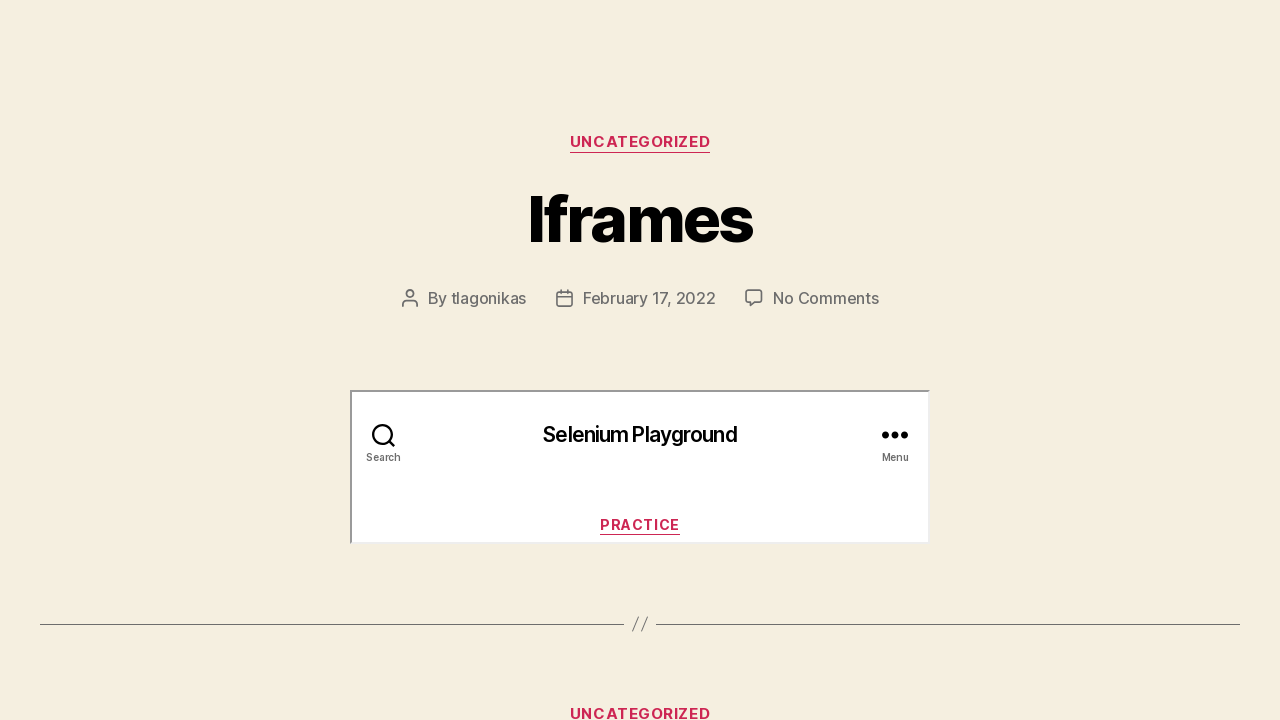

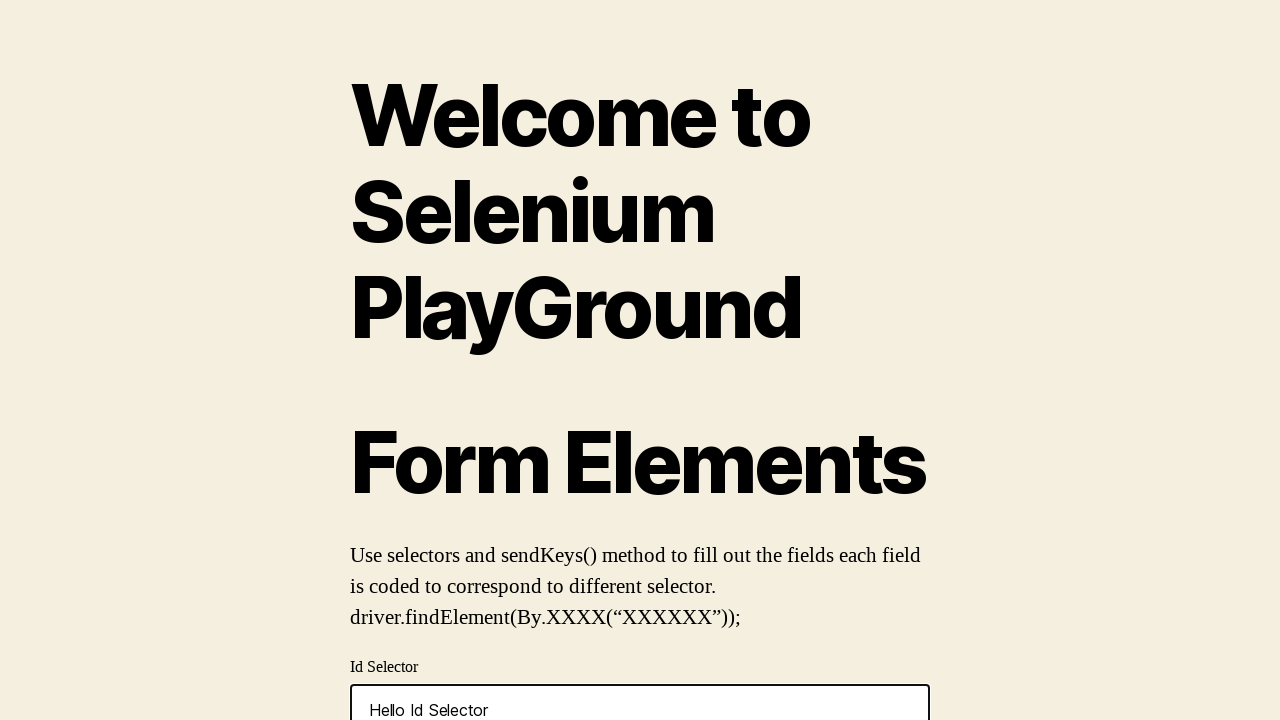